Tests mouse click-hold, move, and release functionality by manually dragging an element step by step

Starting URL: https://crossbrowsertesting.github.io/drag-and-drop

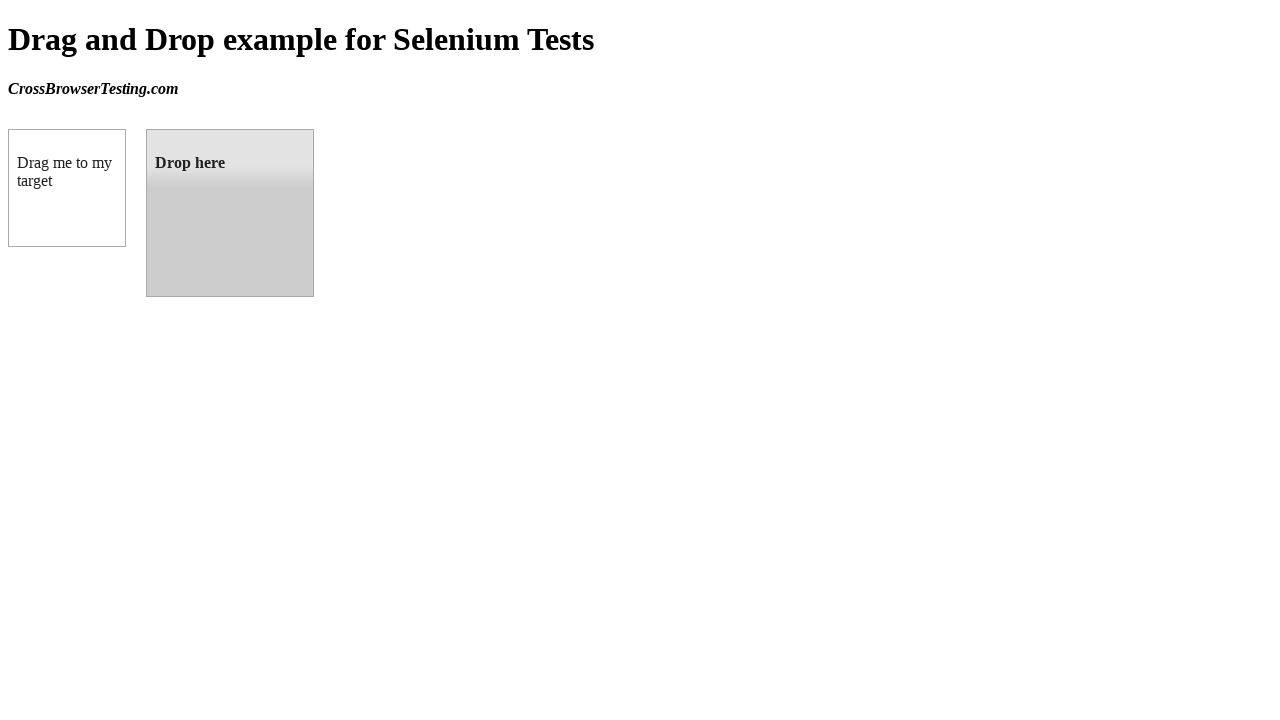

Located draggable element (box A)
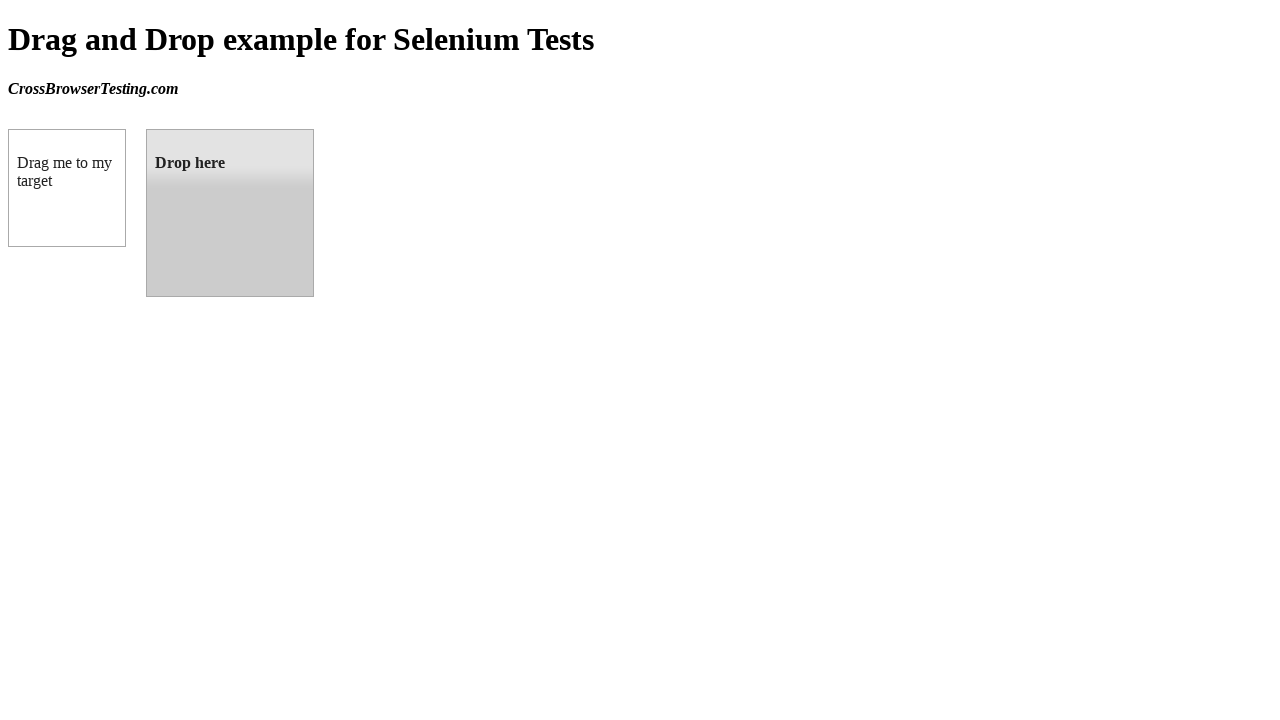

Located droppable element (box B)
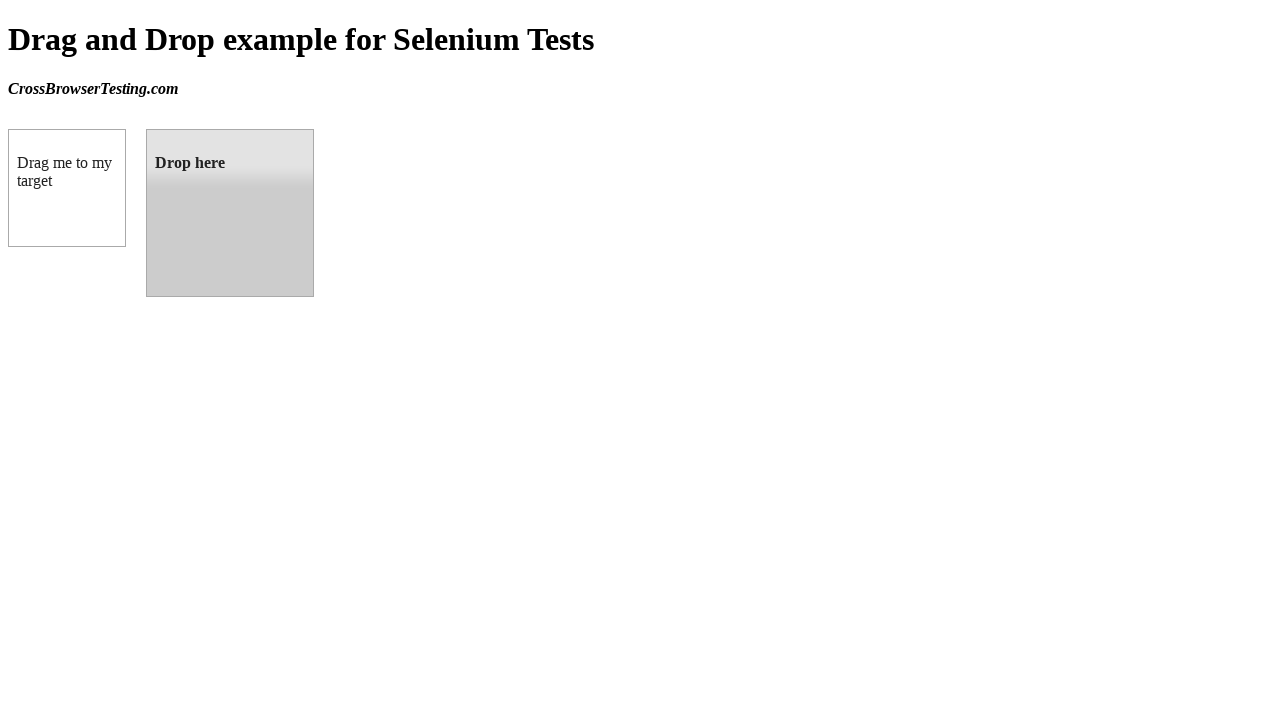

Retrieved bounding box coordinates for source element
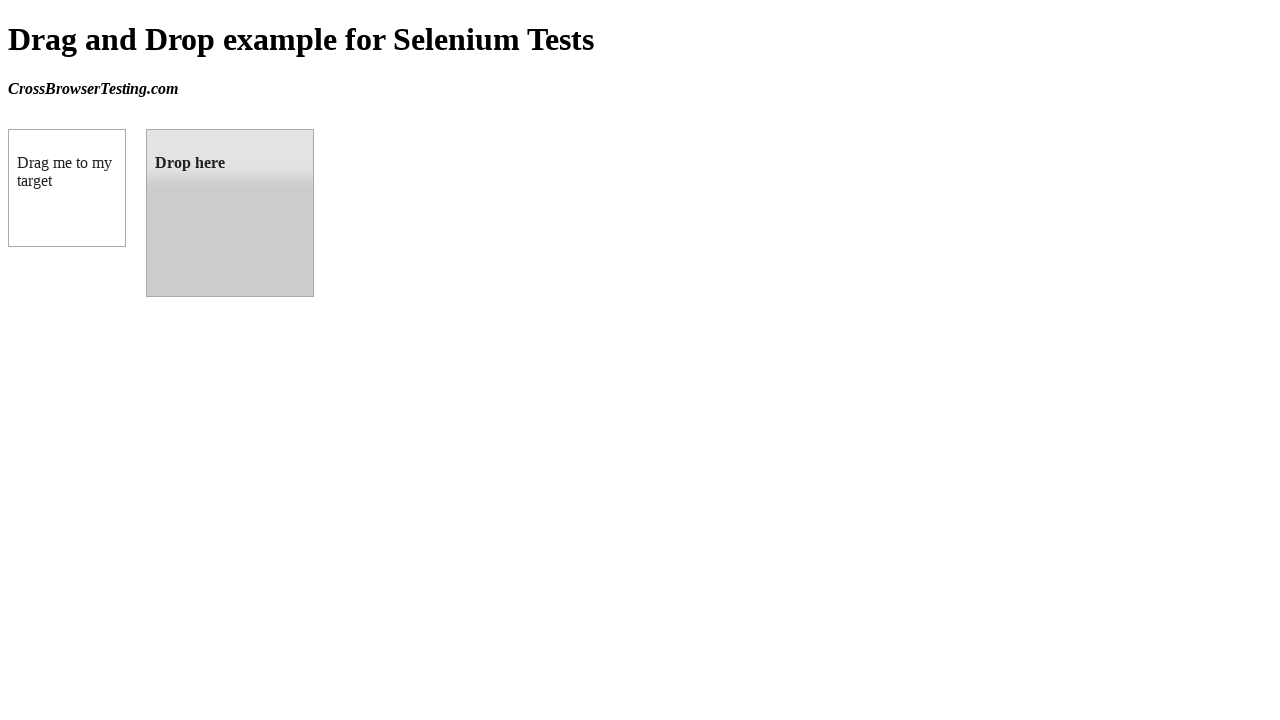

Retrieved bounding box coordinates for target element
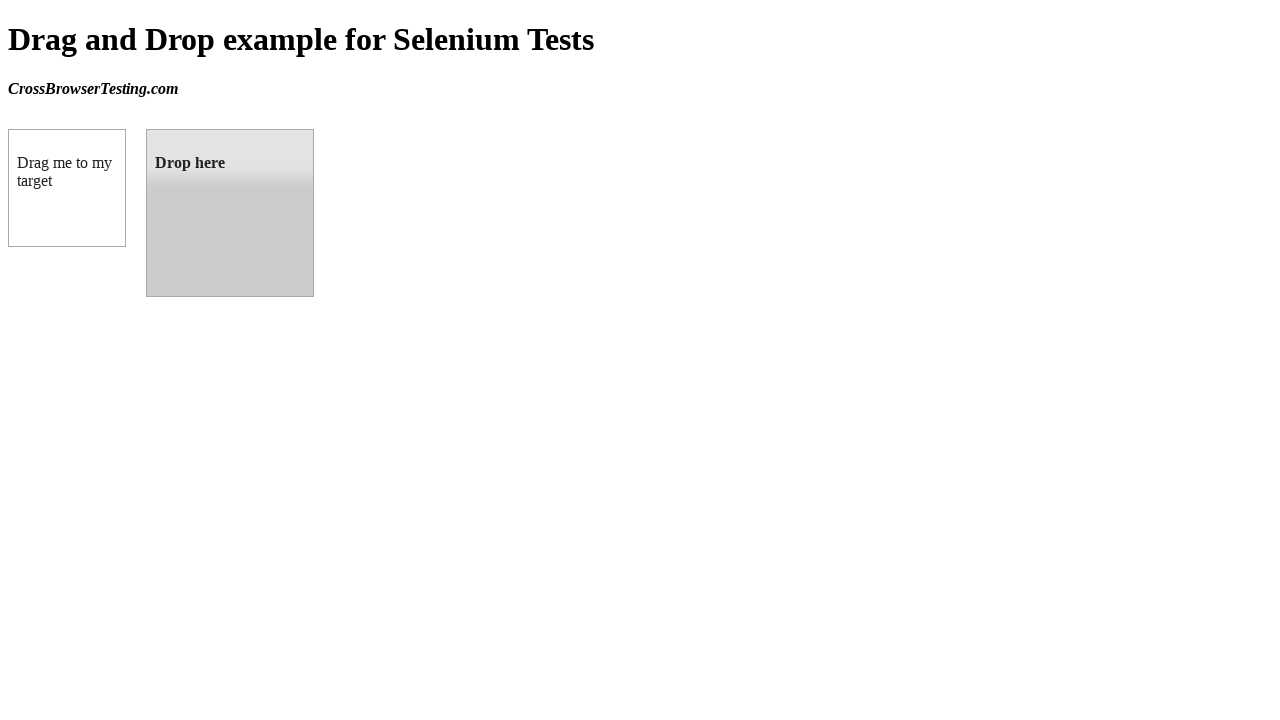

Moved mouse to center of source element at (67, 188)
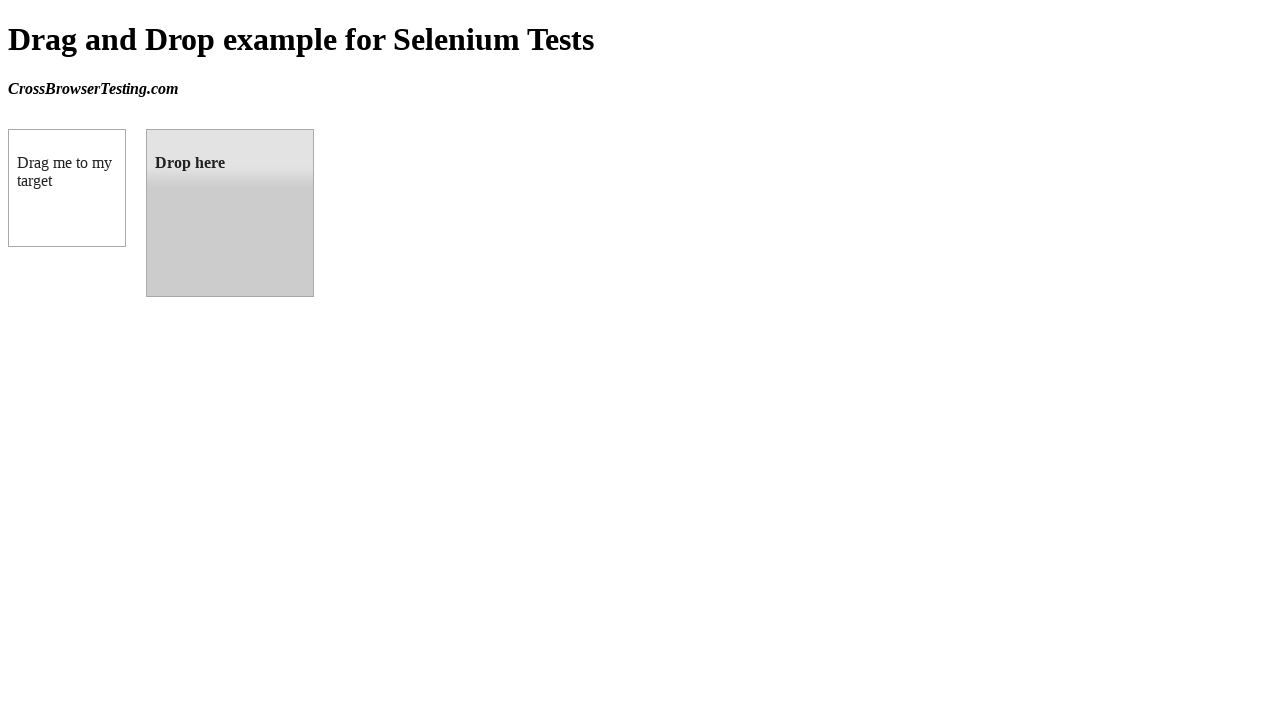

Pressed mouse button down on source element at (67, 188)
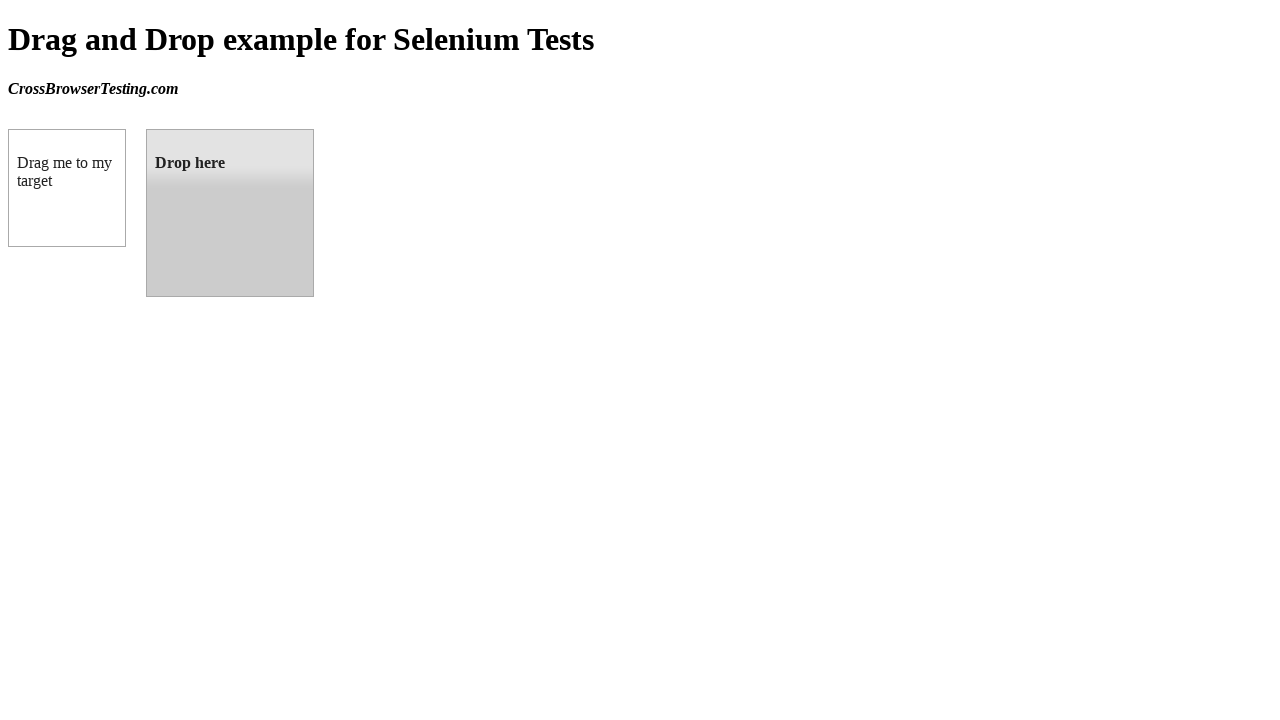

Moved mouse to center of target element while holding button at (230, 213)
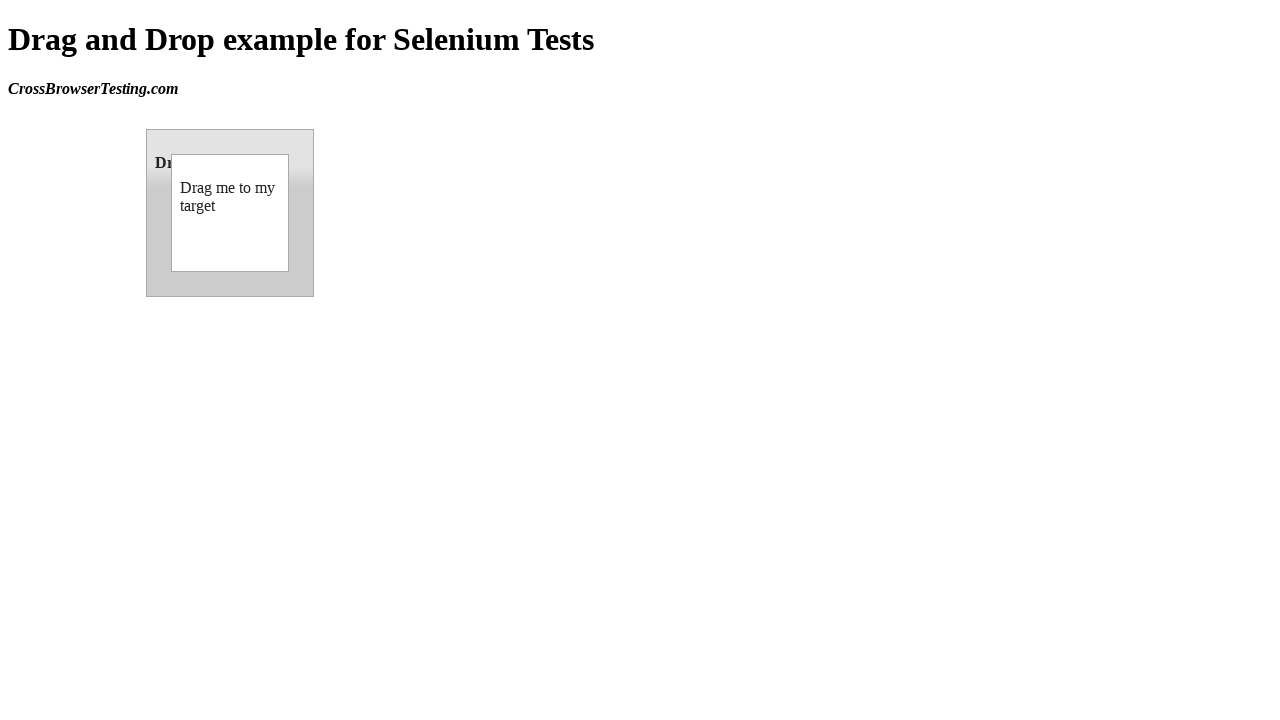

Released mouse button, completing drag and drop at (230, 213)
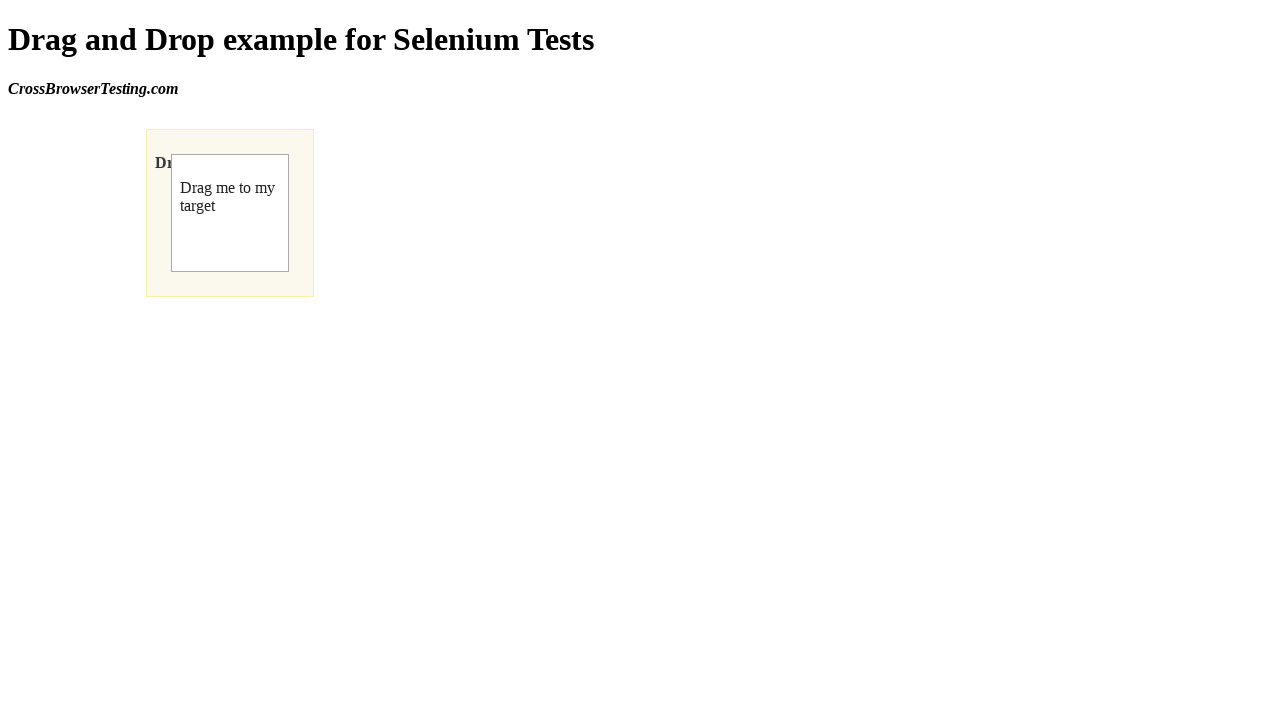

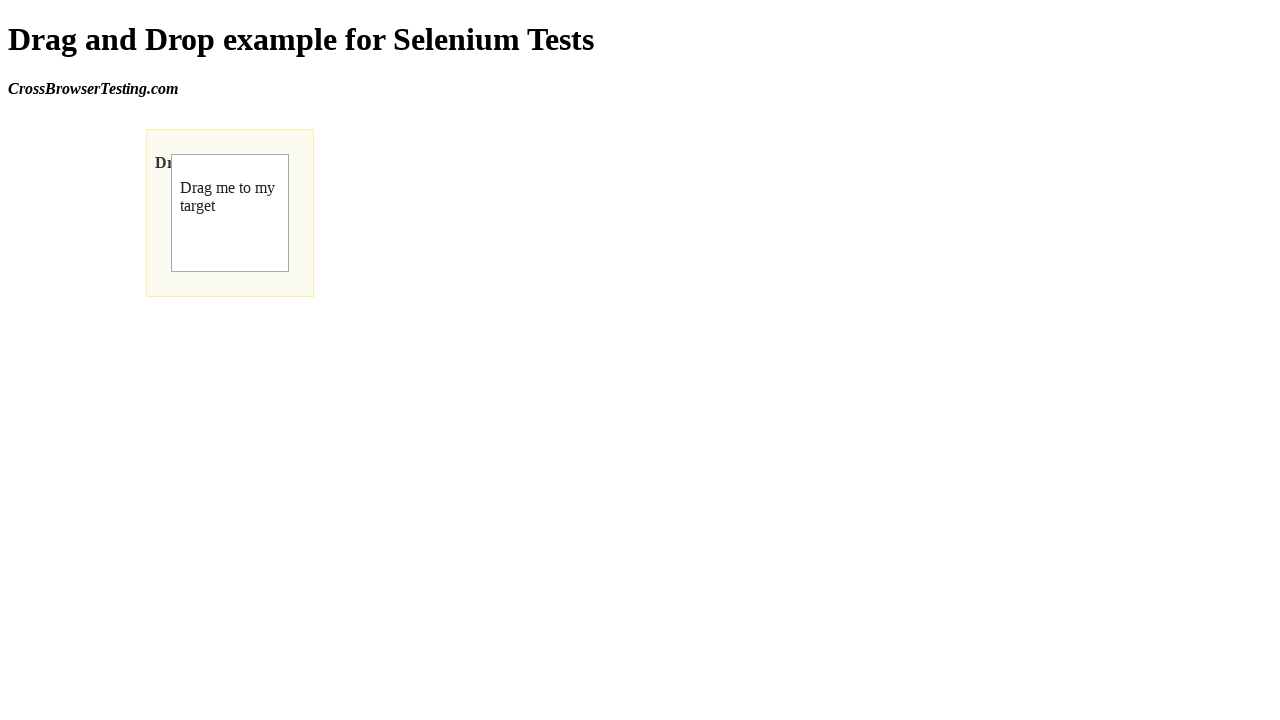